Tests alert dialog functionality by triggering a confirm dialog and dismissing it (clicking Cancel button)

Starting URL: https://demoqa.com/alerts

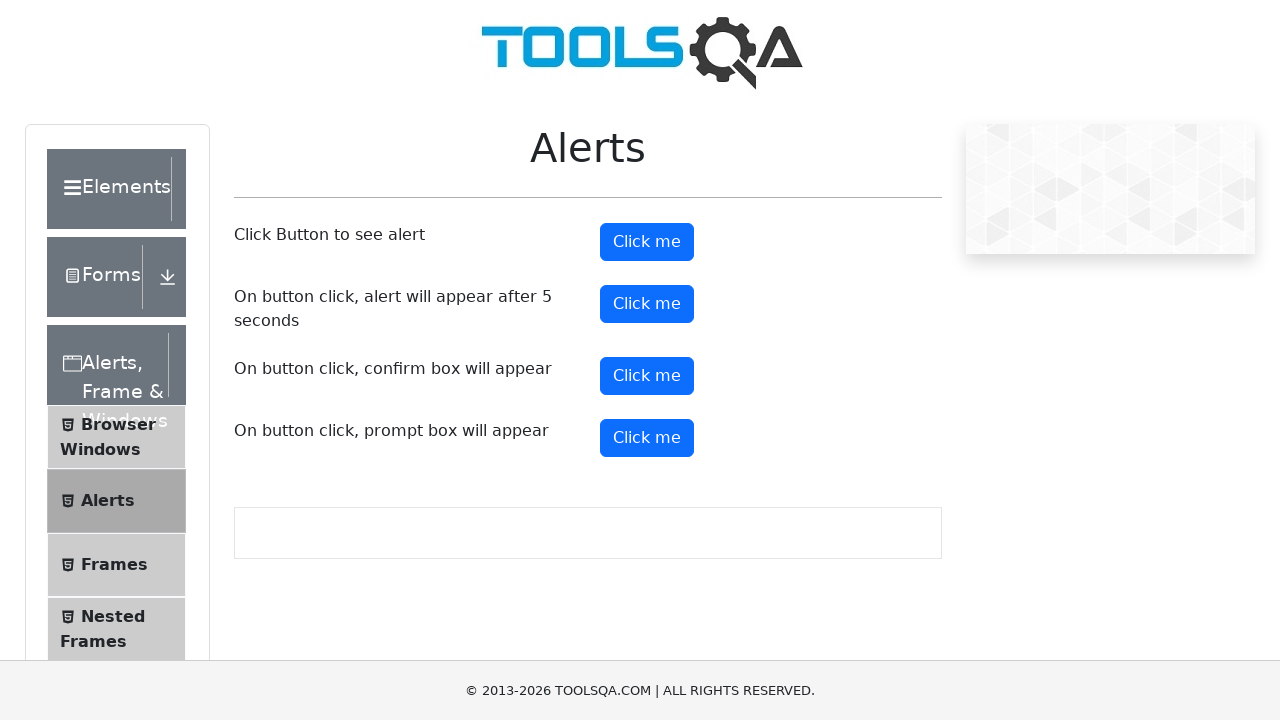

Clicked confirm button to trigger alert dialog at (647, 376) on button#confirmButton
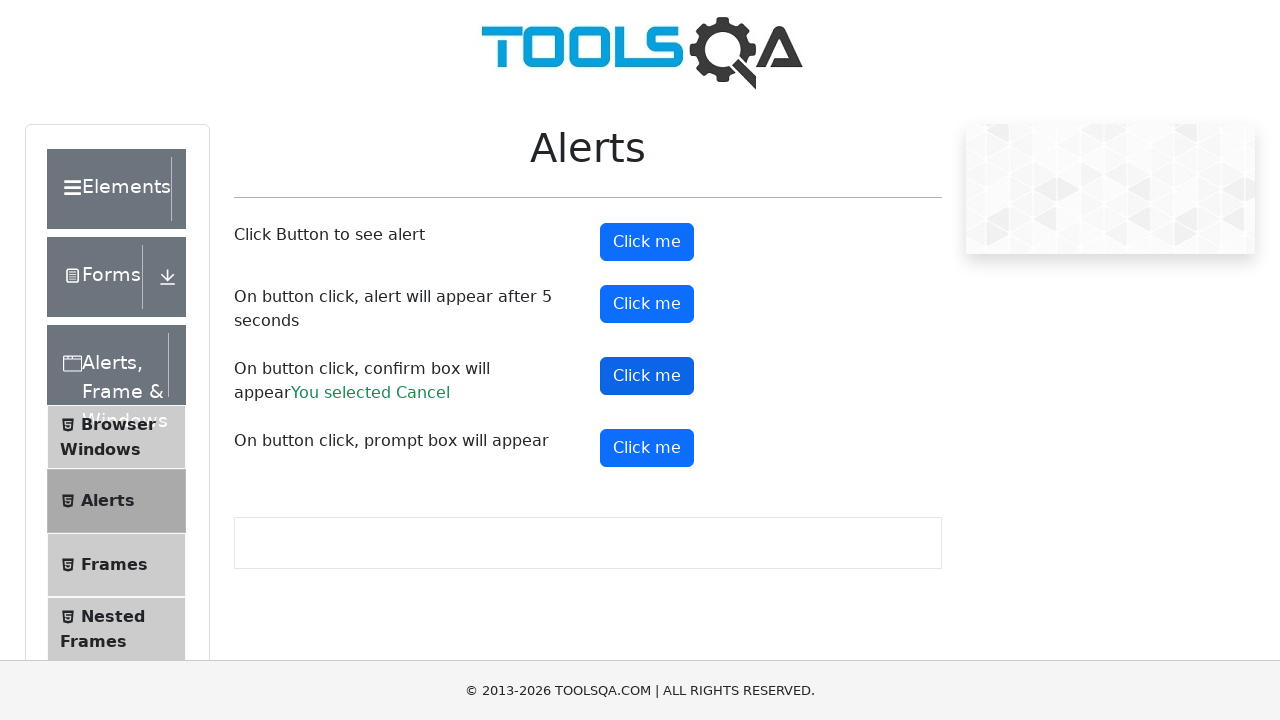

Set up dialog handler to dismiss alerts
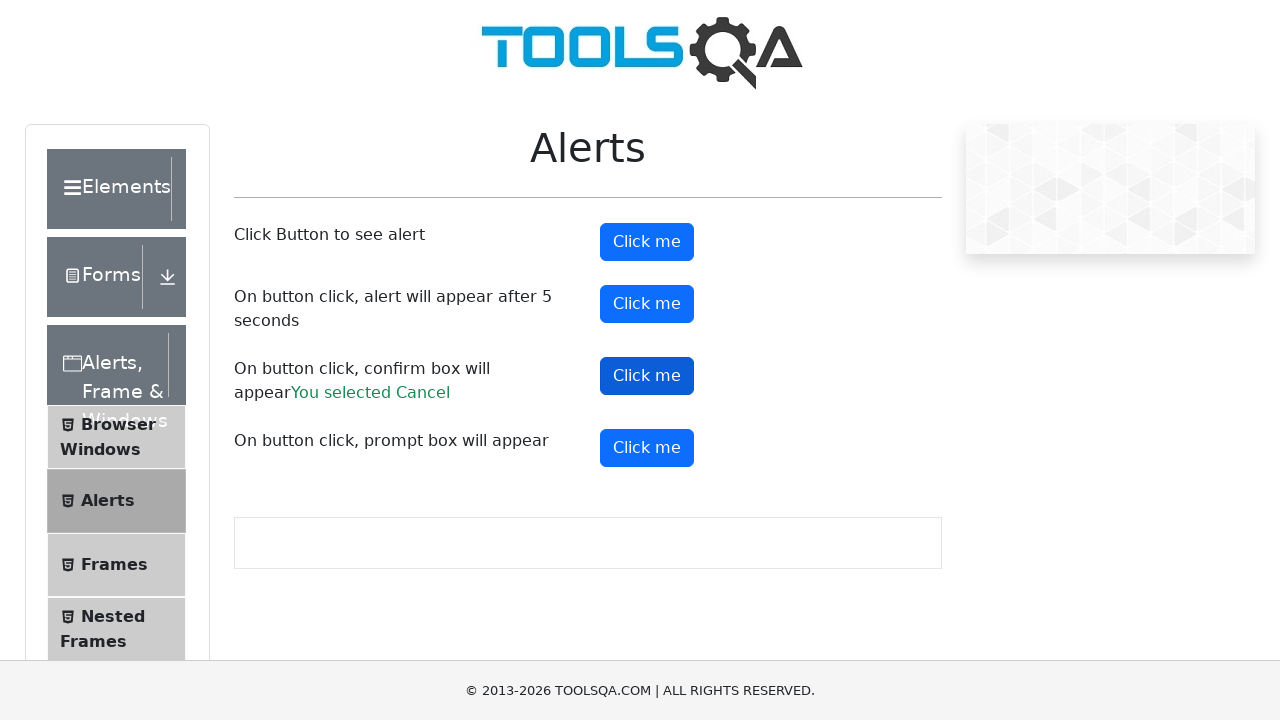

Clicked confirm button to trigger dialog for handler processing at (647, 376) on button#confirmButton
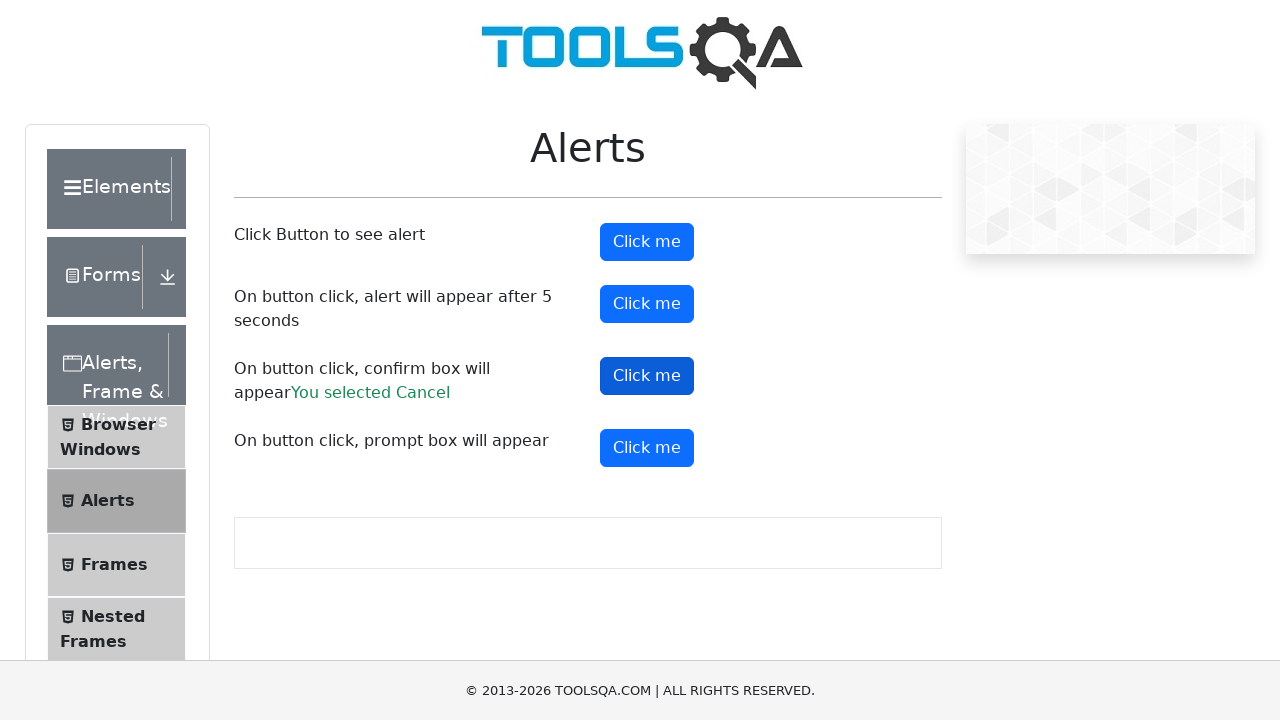

Confirmed result text appeared after dismissing dialog
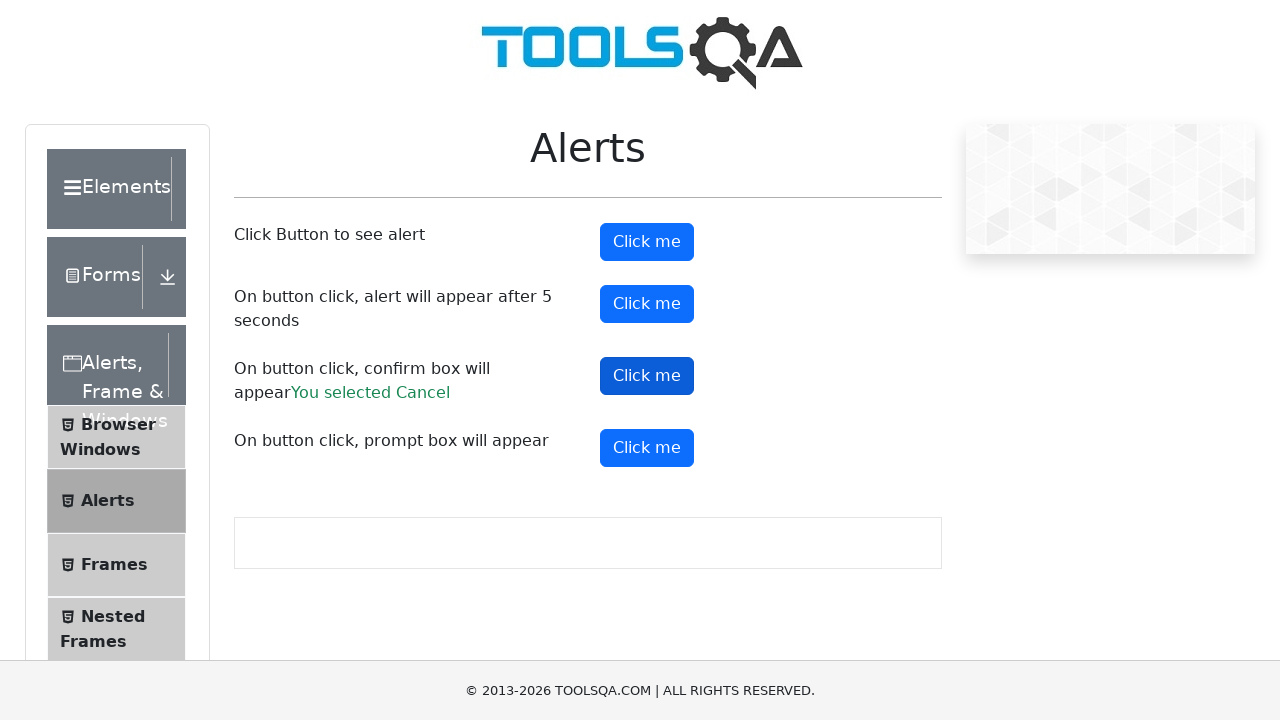

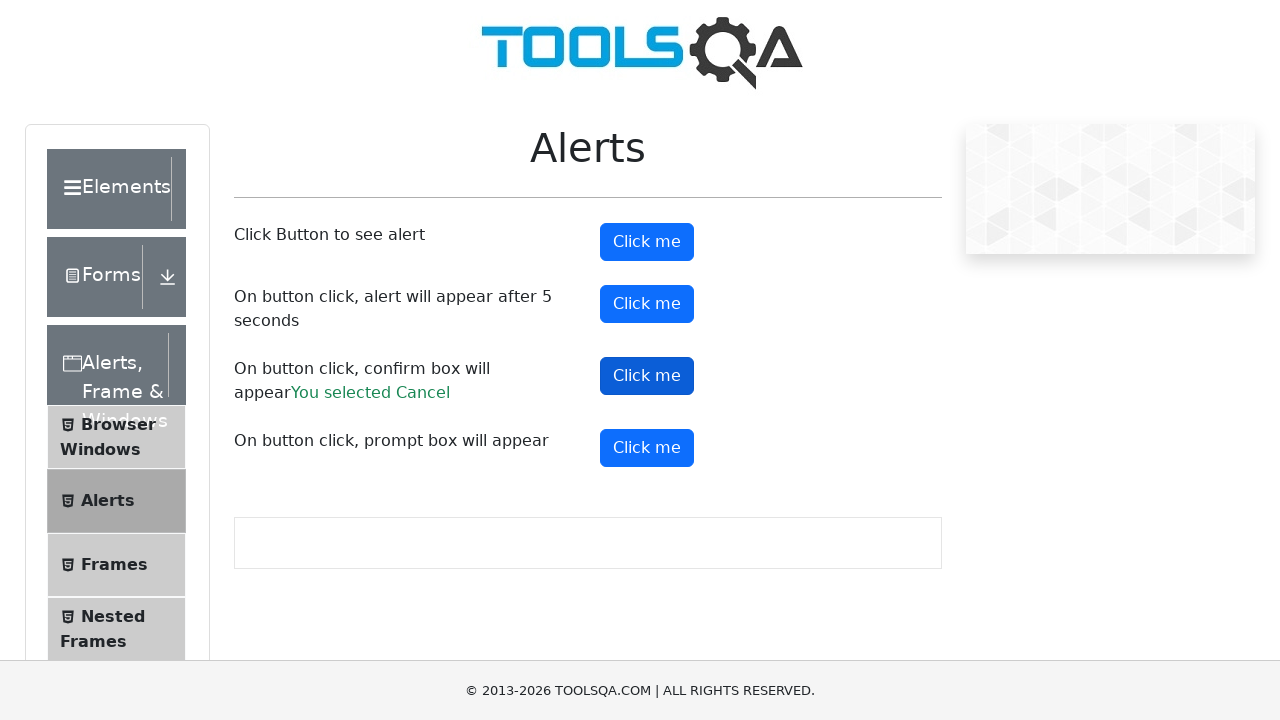